Tests mobile hamburger menu functionality by clicking the menu button and verifying the mobile menu opens at 375px viewport width.

Starting URL: https://web-8jh71jiyo-giquinas-projects.vercel.app

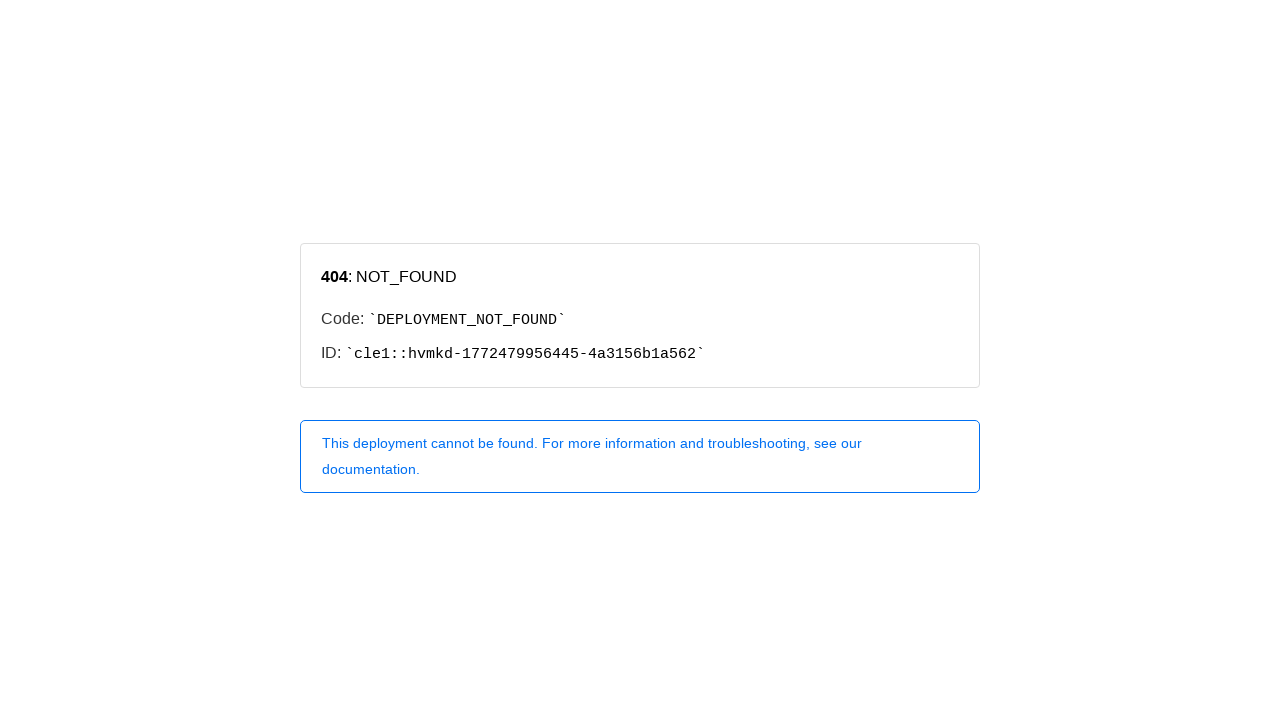

Set viewport to 375px width (mobile)
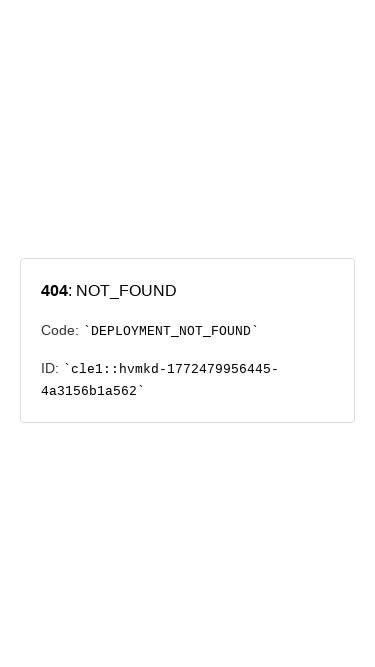

Page loaded with networkidle state
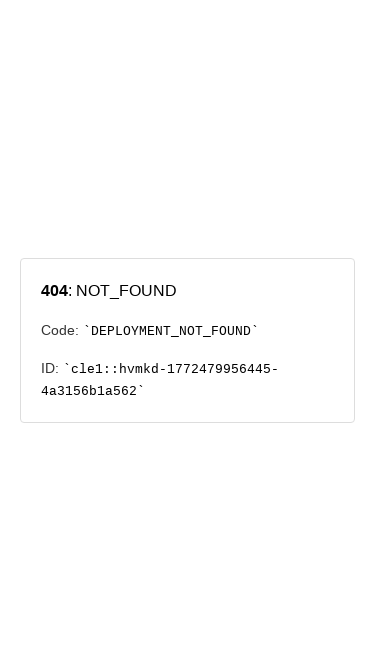

Waited 2 seconds for page to fully render
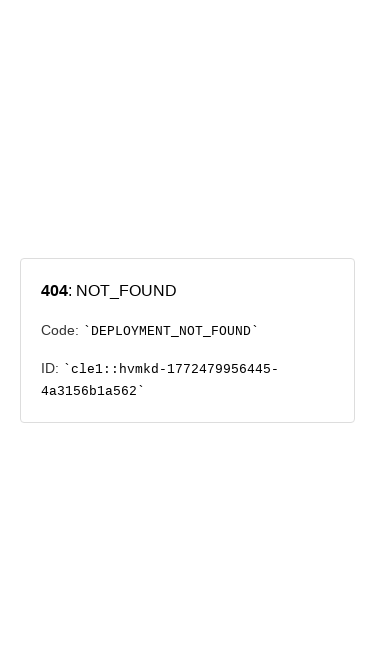

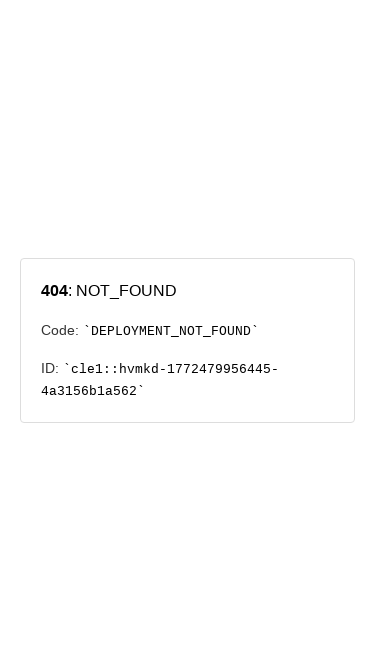